Tests right-click (context click) functionality on the Downloads element of the Selenium website to trigger the browser's context menu.

Starting URL: https://www.selenium.dev

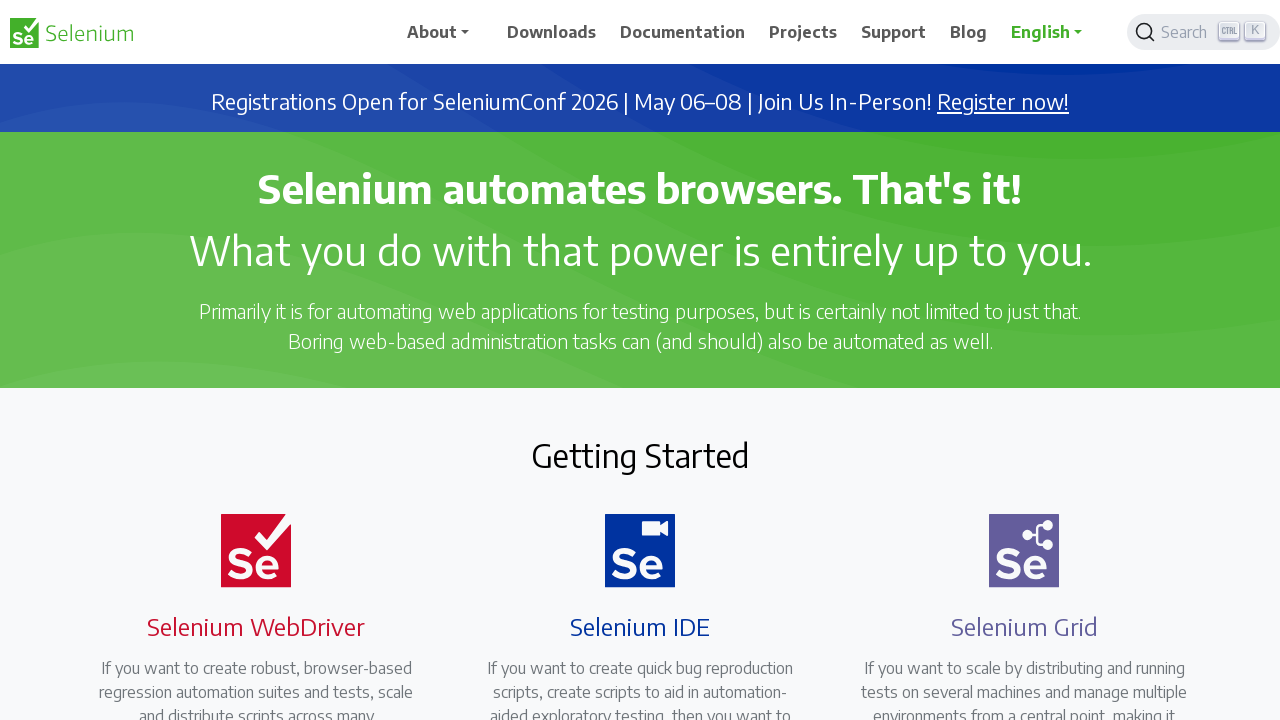

Navigated to Selenium website
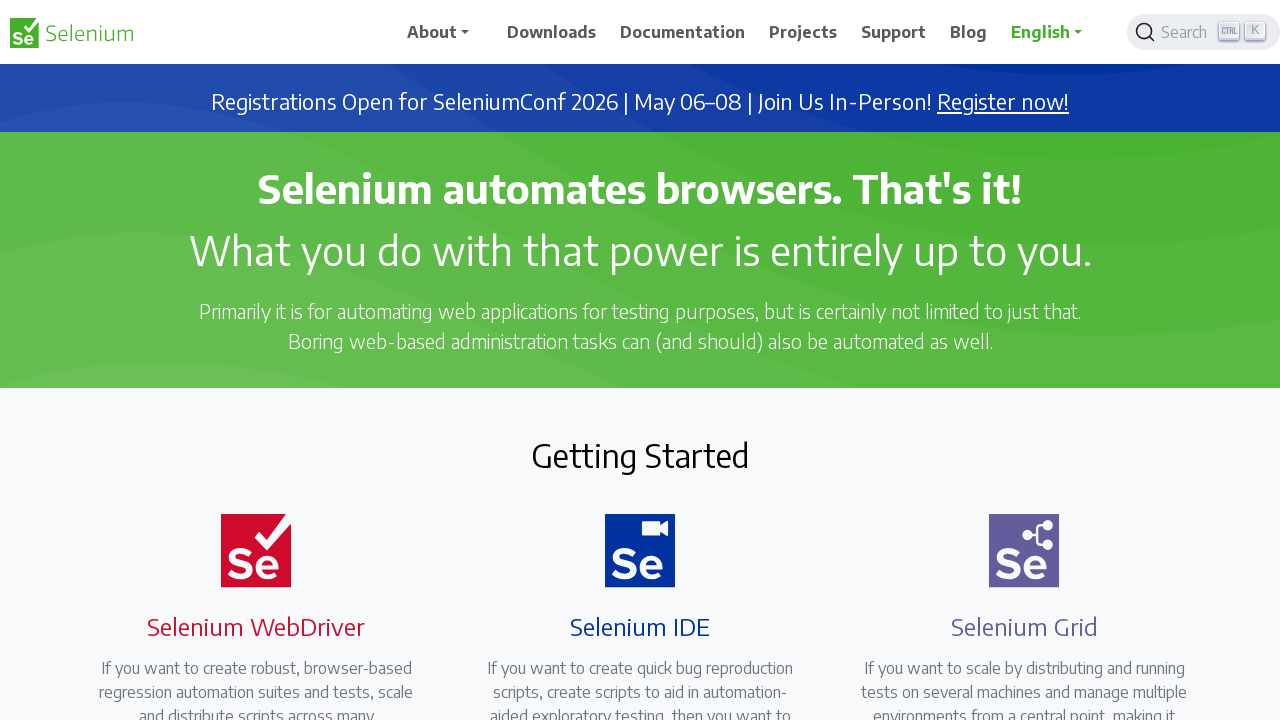

Located the Downloads element
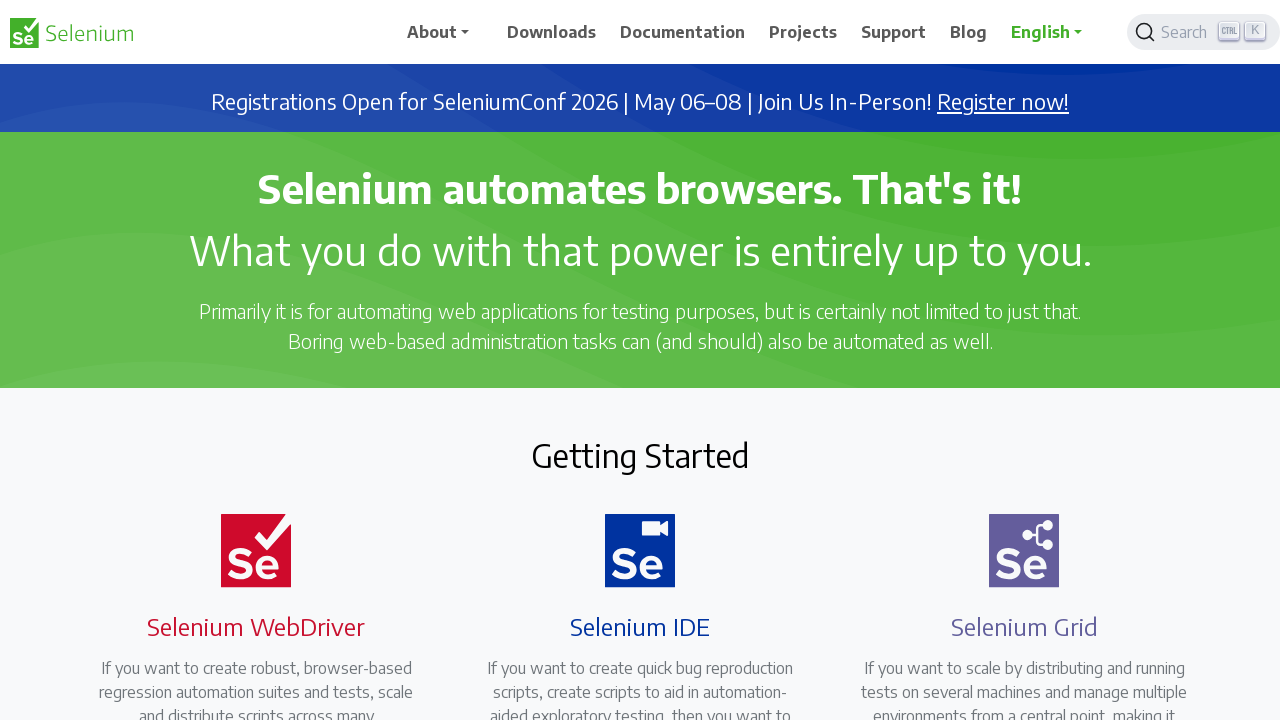

Right-clicked on Downloads element to trigger context menu at (552, 32) on xpath=//span[.='Downloads']
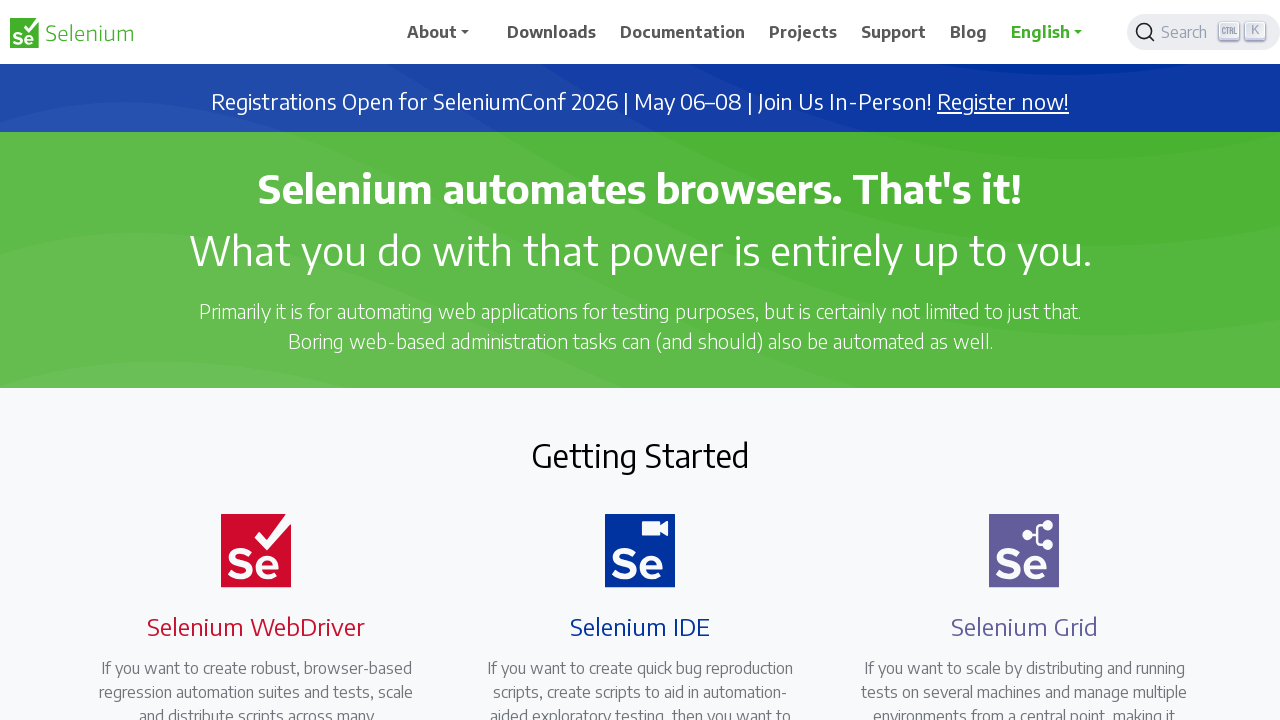

Waited 1 second to observe context menu
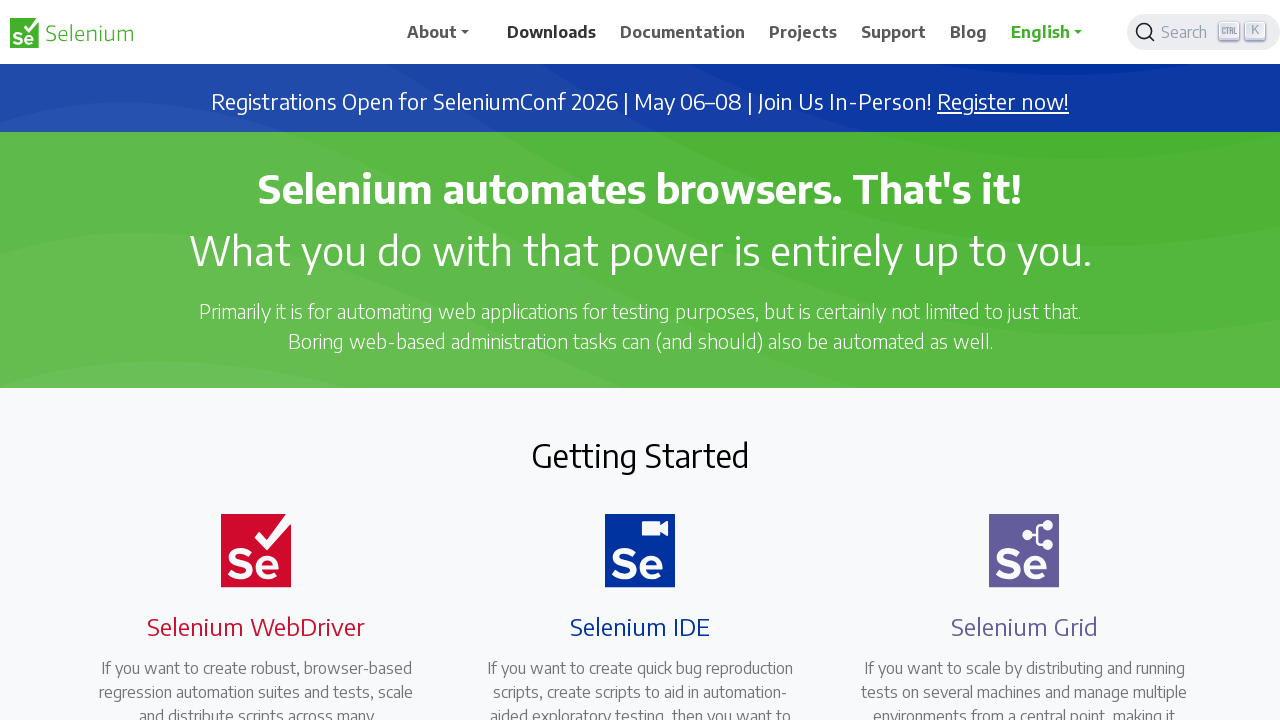

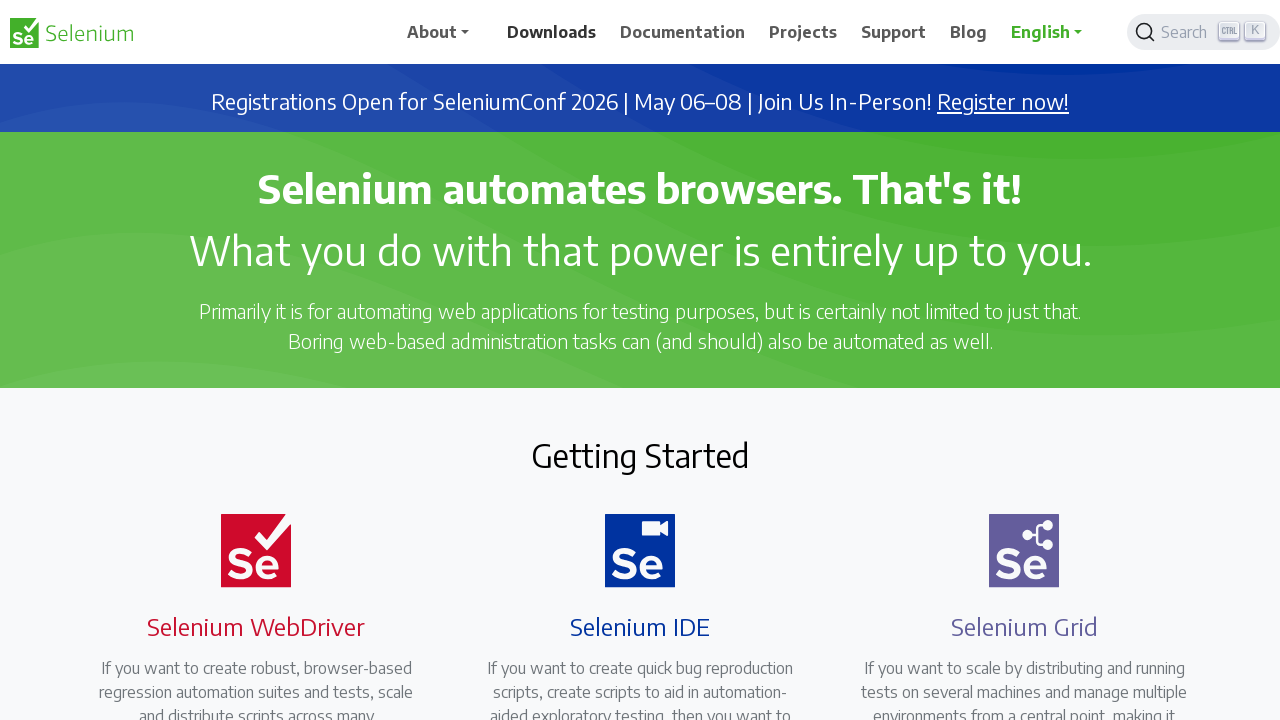